Tests a math problem form by reading two numbers, calculating their sum, selecting the answer from a dropdown, and submitting the form

Starting URL: http://suninjuly.github.io/selects1.html

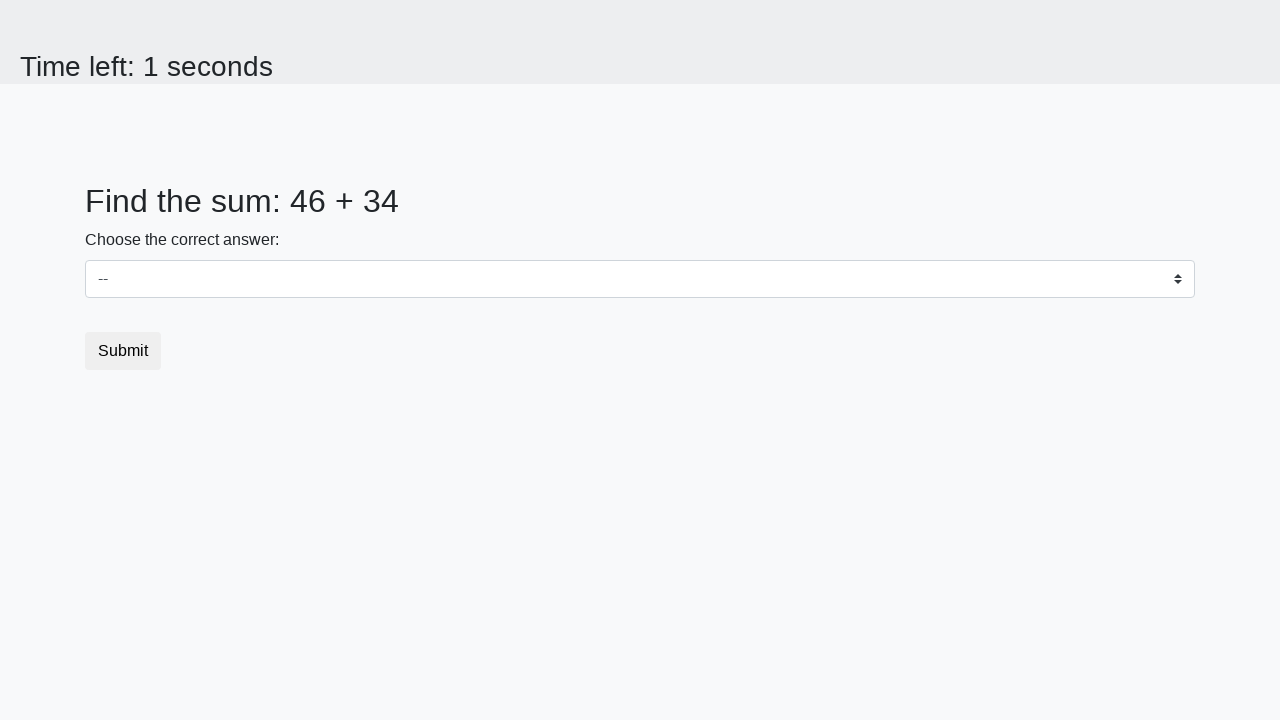

Retrieved first number from page
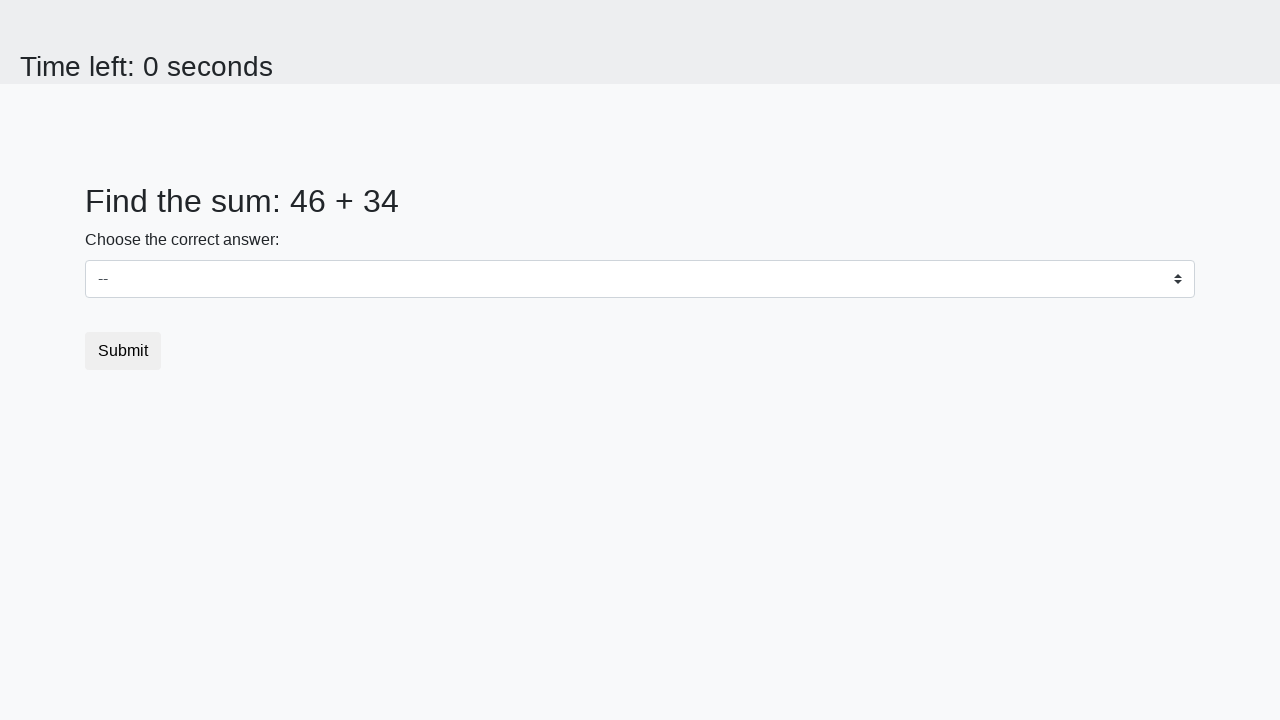

Retrieved second number from page
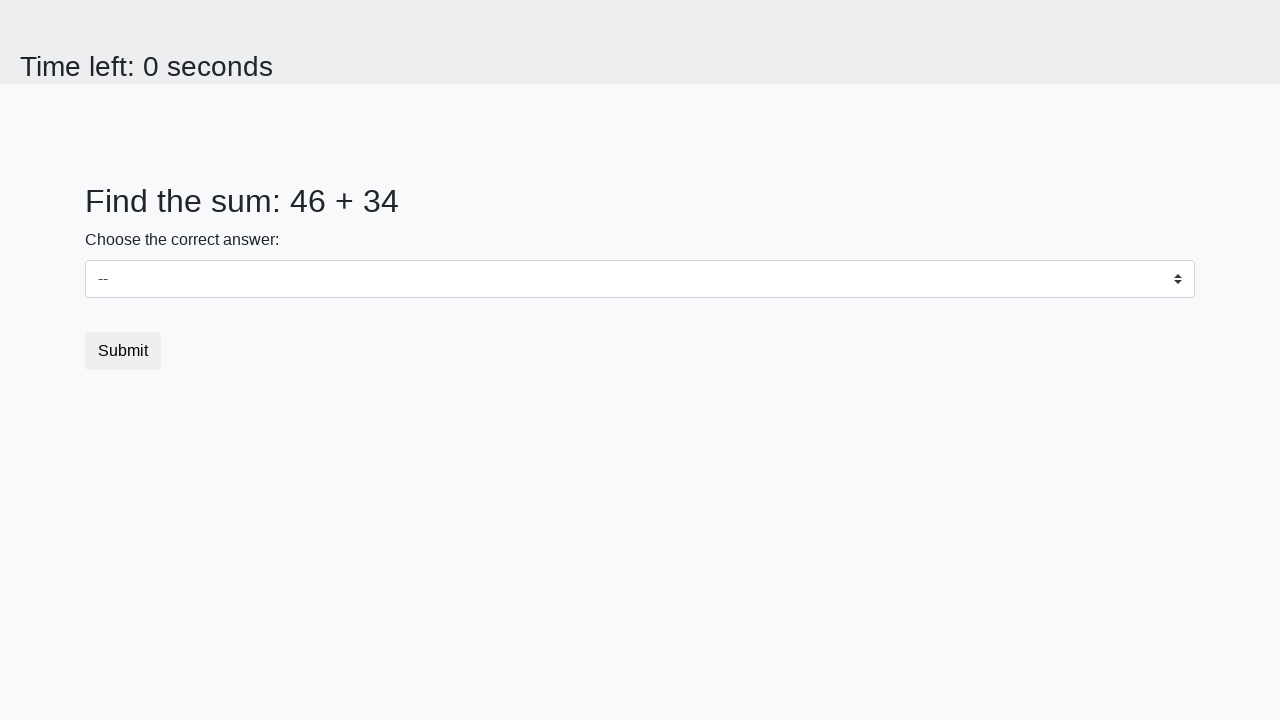

Calculated sum: 46 + 34 = 80
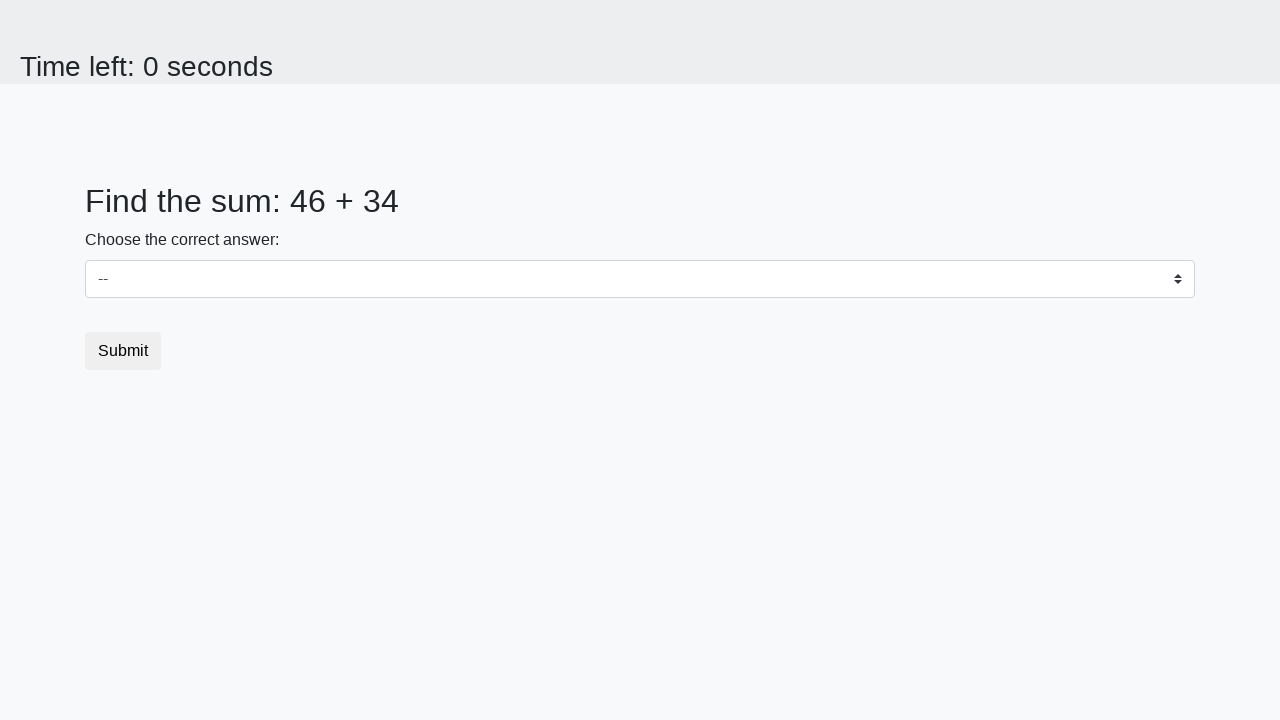

Selected answer '80' from dropdown on select
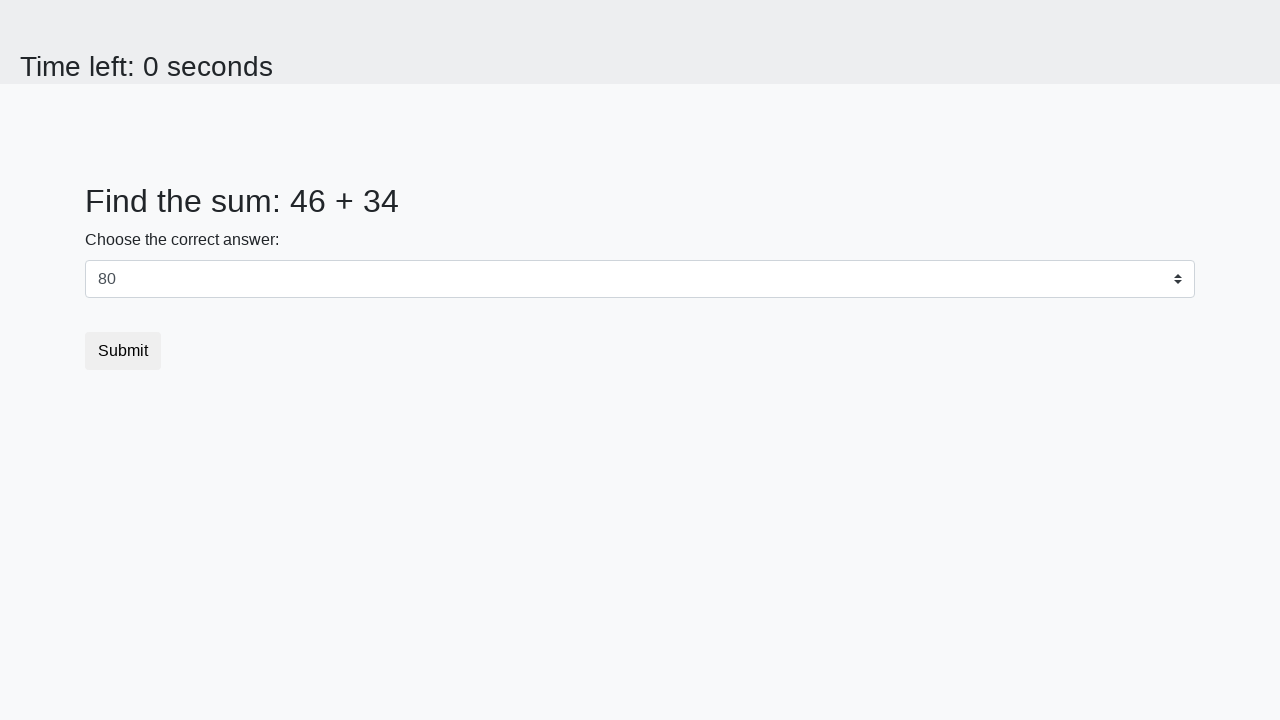

Clicked submit button to complete form at (123, 351) on button
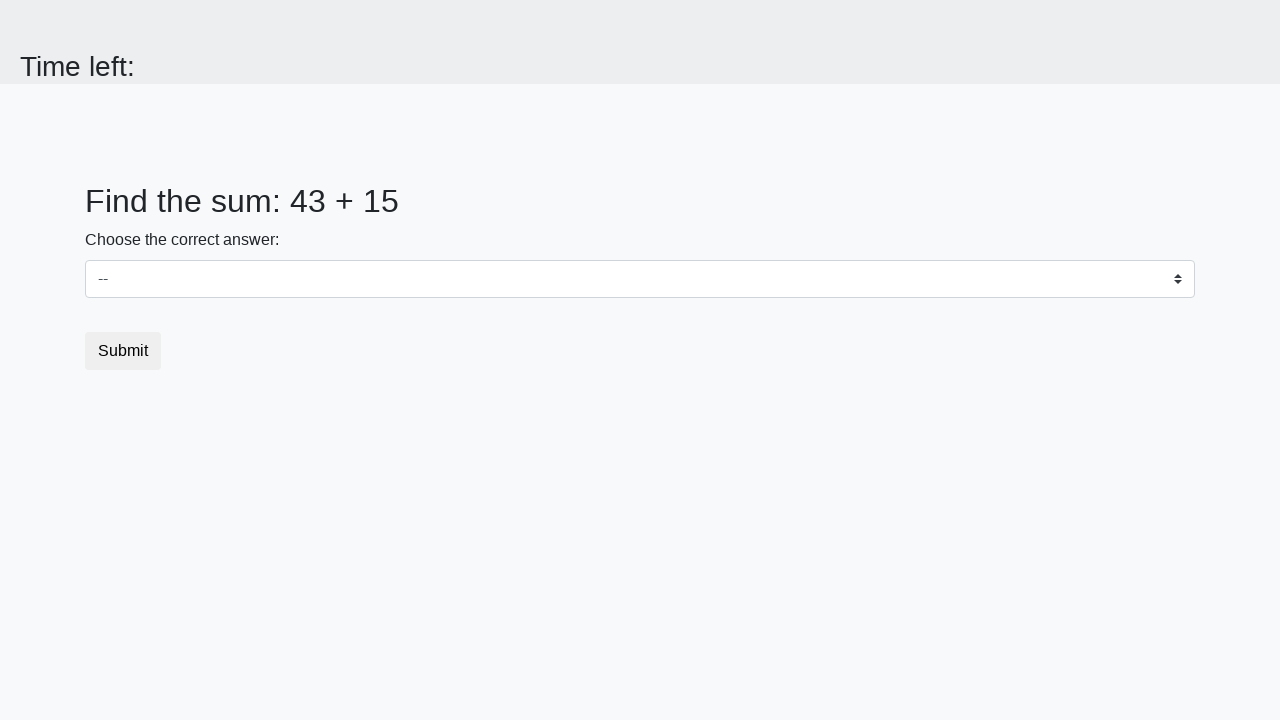

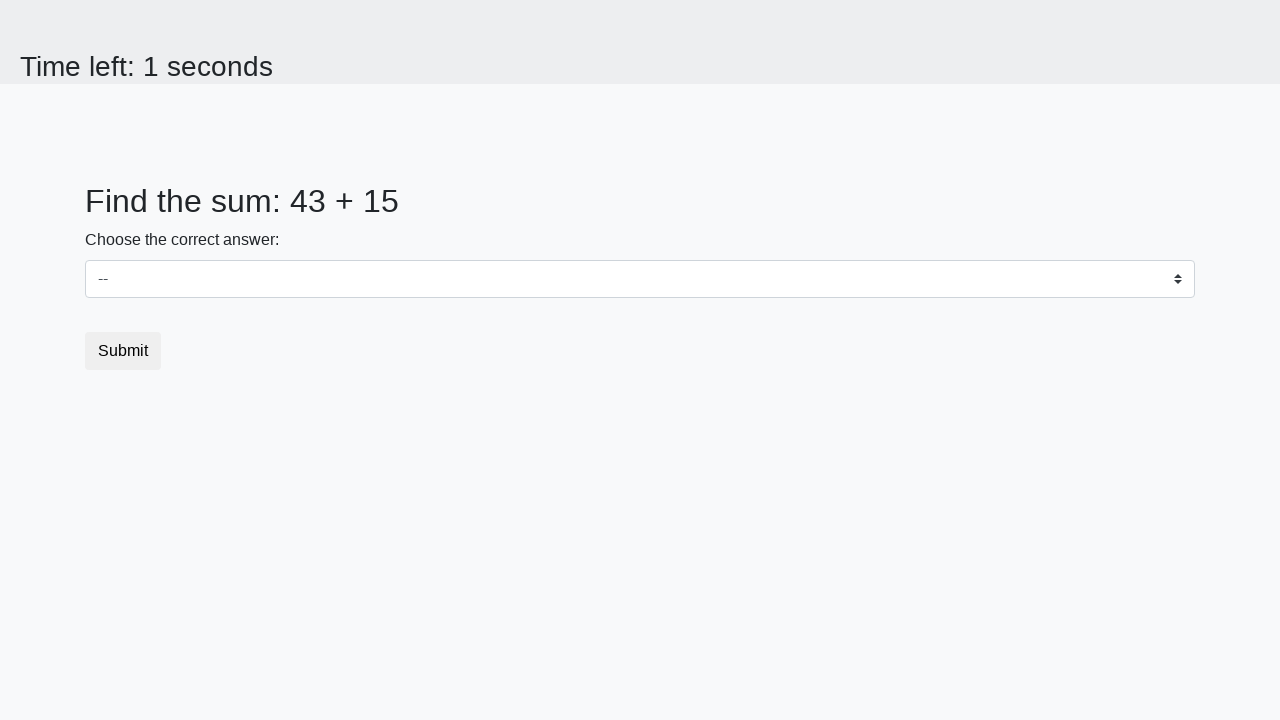